Tests checkbox functionality by clicking on expandable sections and toggling checkboxes, verifying their selection states

Starting URL: https://www.tutorialspoint.com/selenium/practice/check-box.php

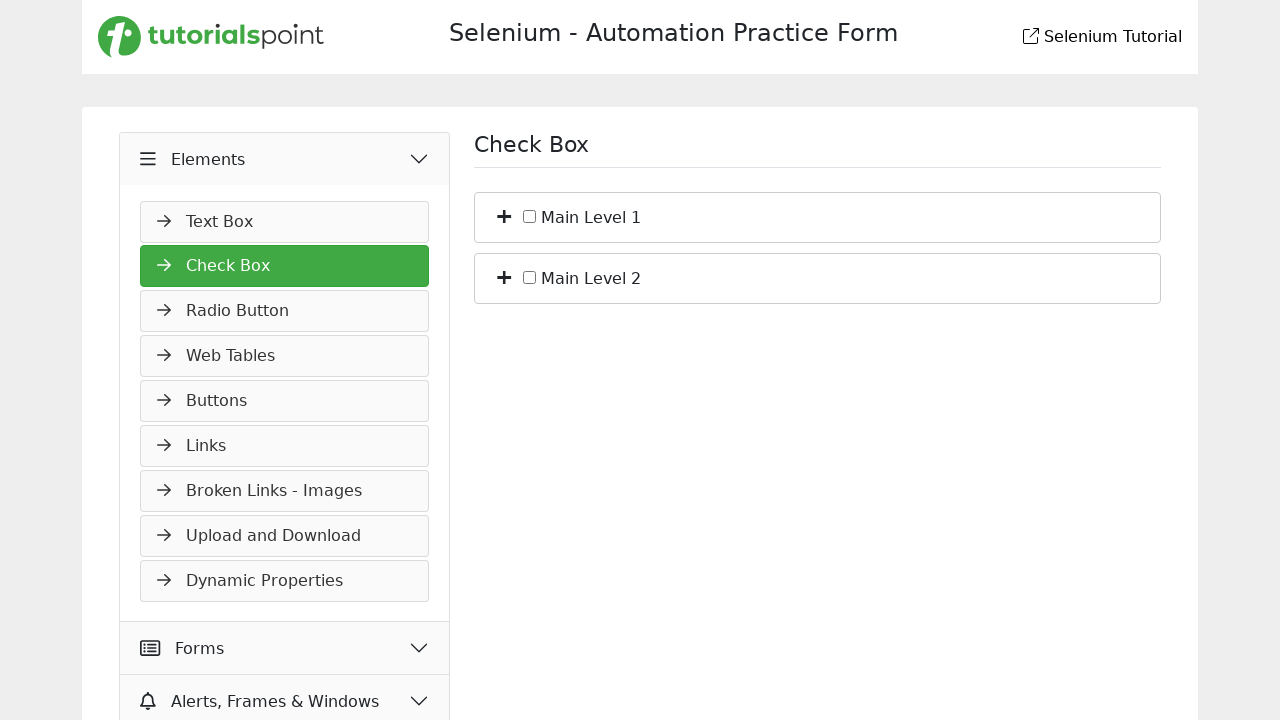

Clicked to expand the checkbox section at (504, 215) on //*[@id="bs_1"]/span[1]
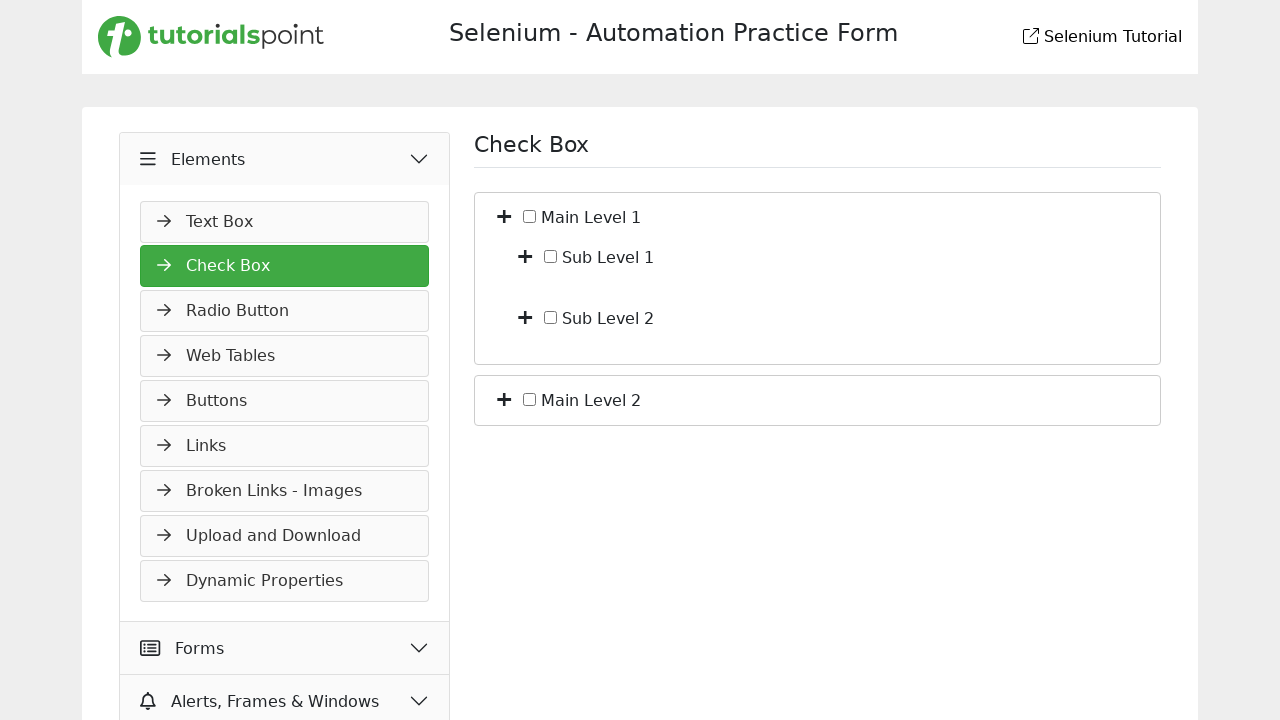

Clicked first checkbox to select it at (551, 256) on #c_bf_1
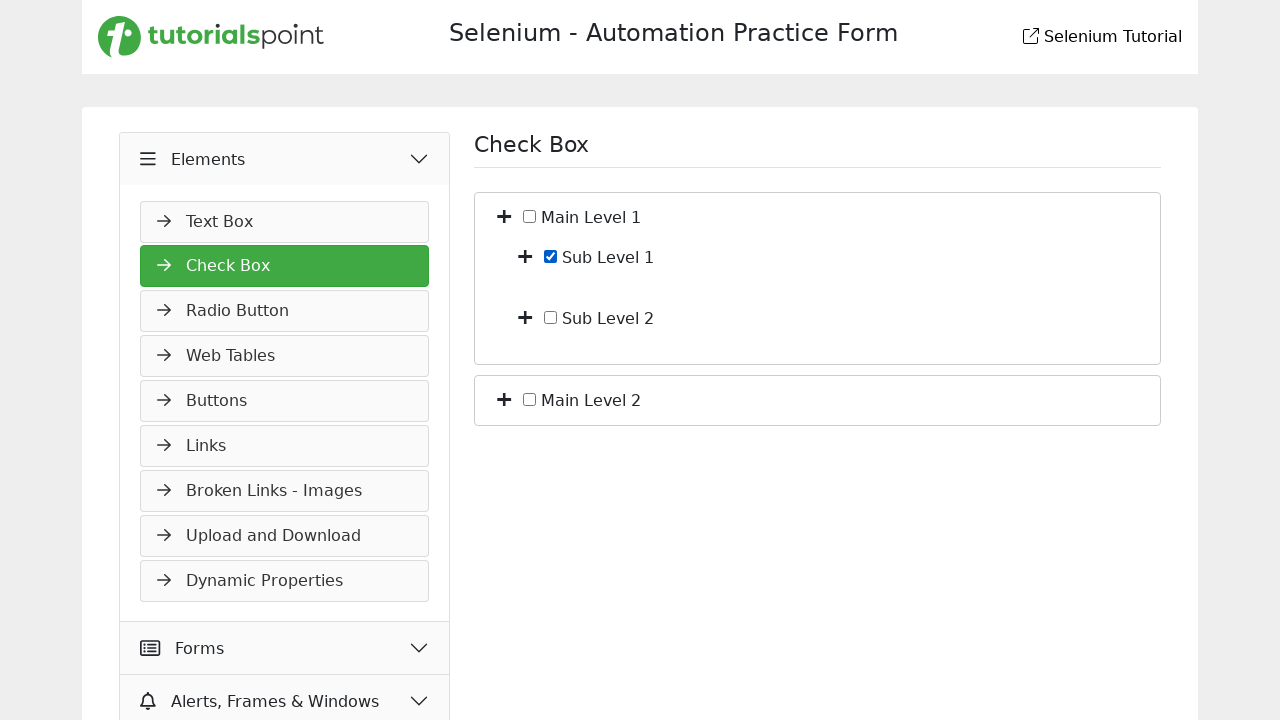

Clicked second checkbox to select it at (551, 317) on #c_bf_2
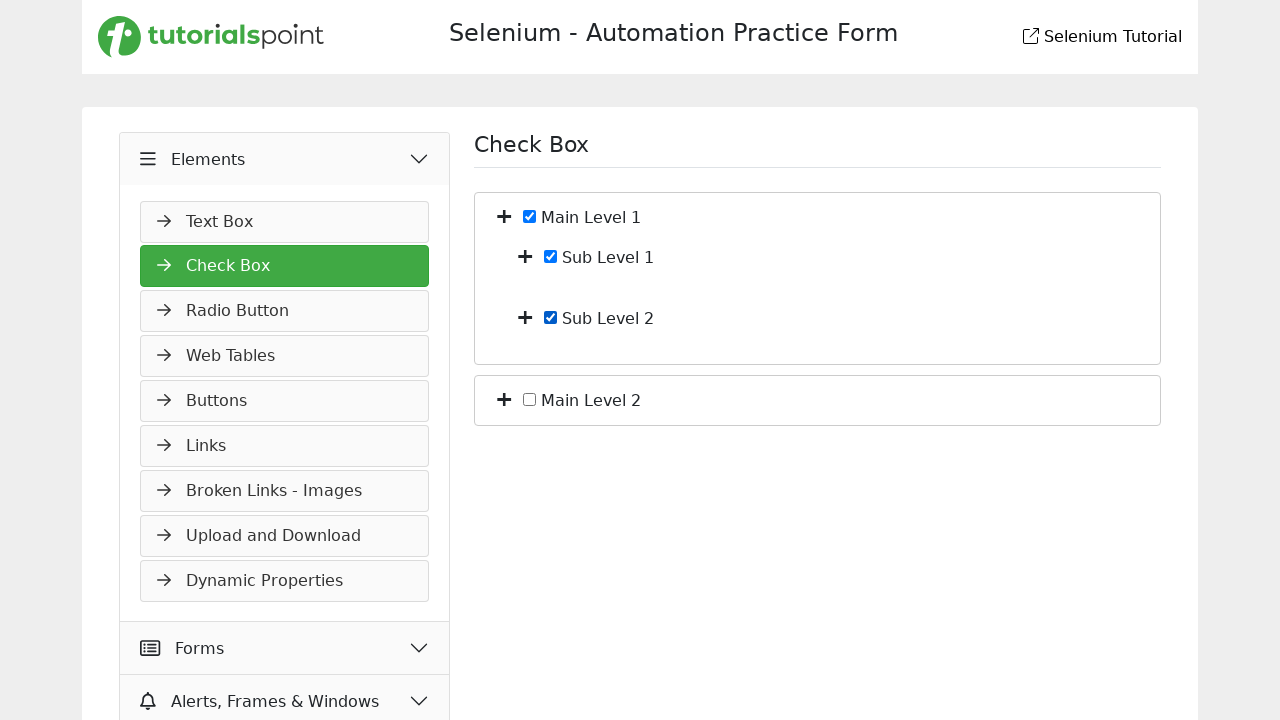

Verified main checkbox is selected
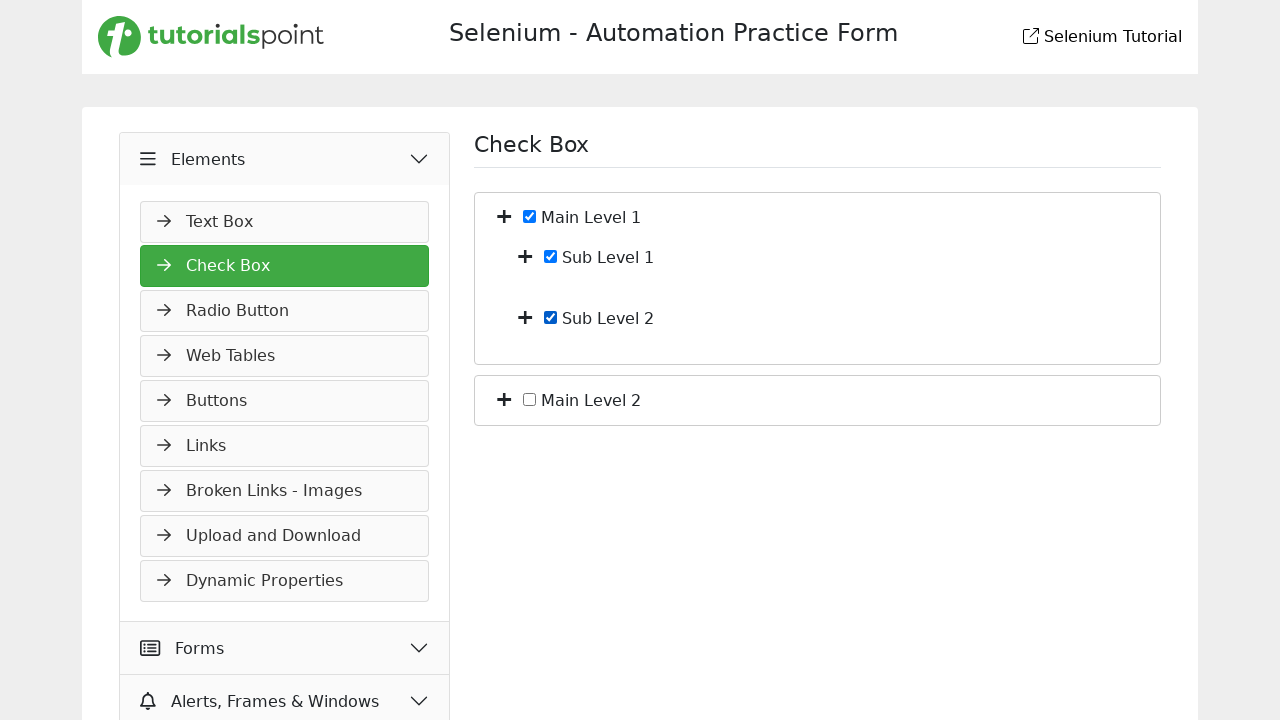

Clicked first checkbox again to uncheck it at (551, 256) on #c_bf_1
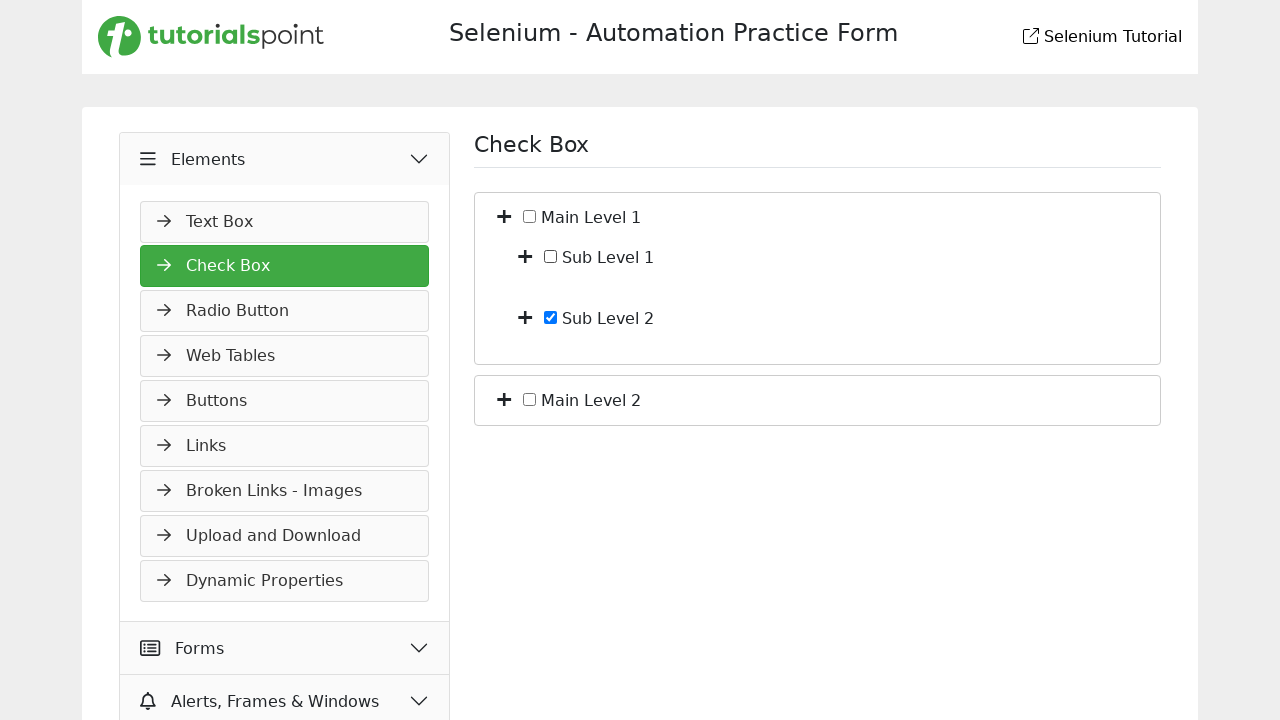

Verified main checkbox is now unselected
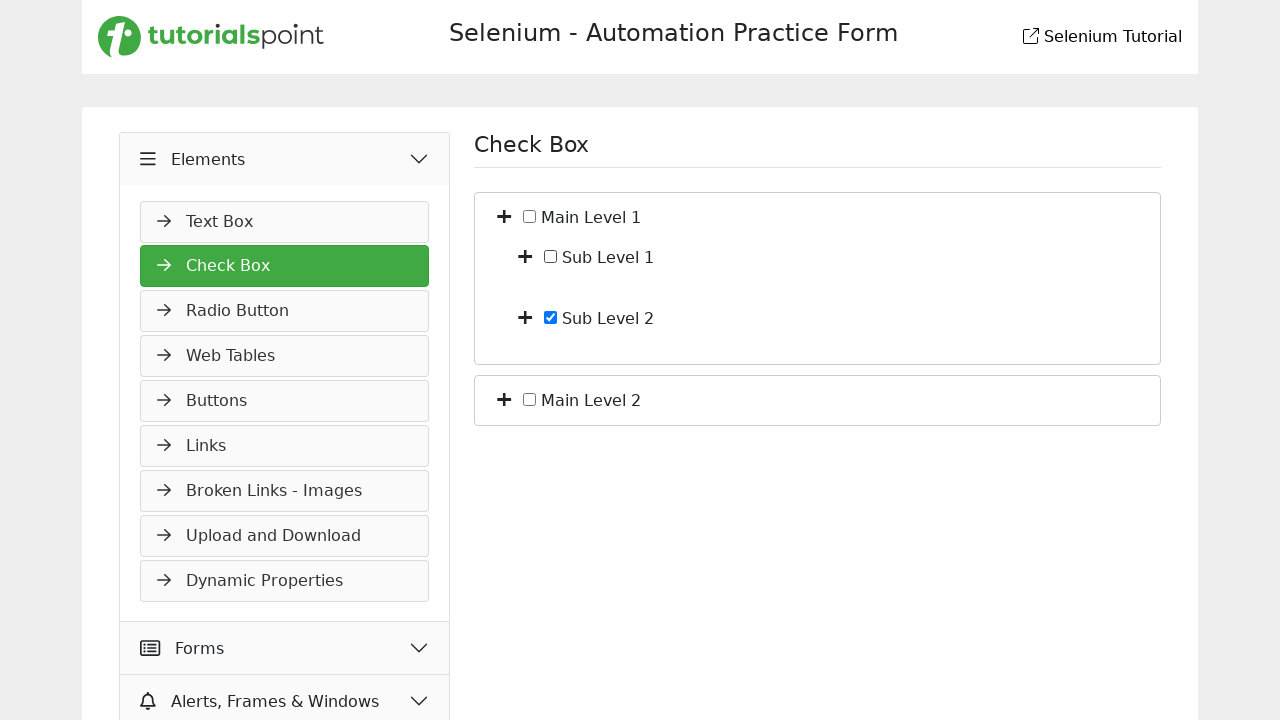

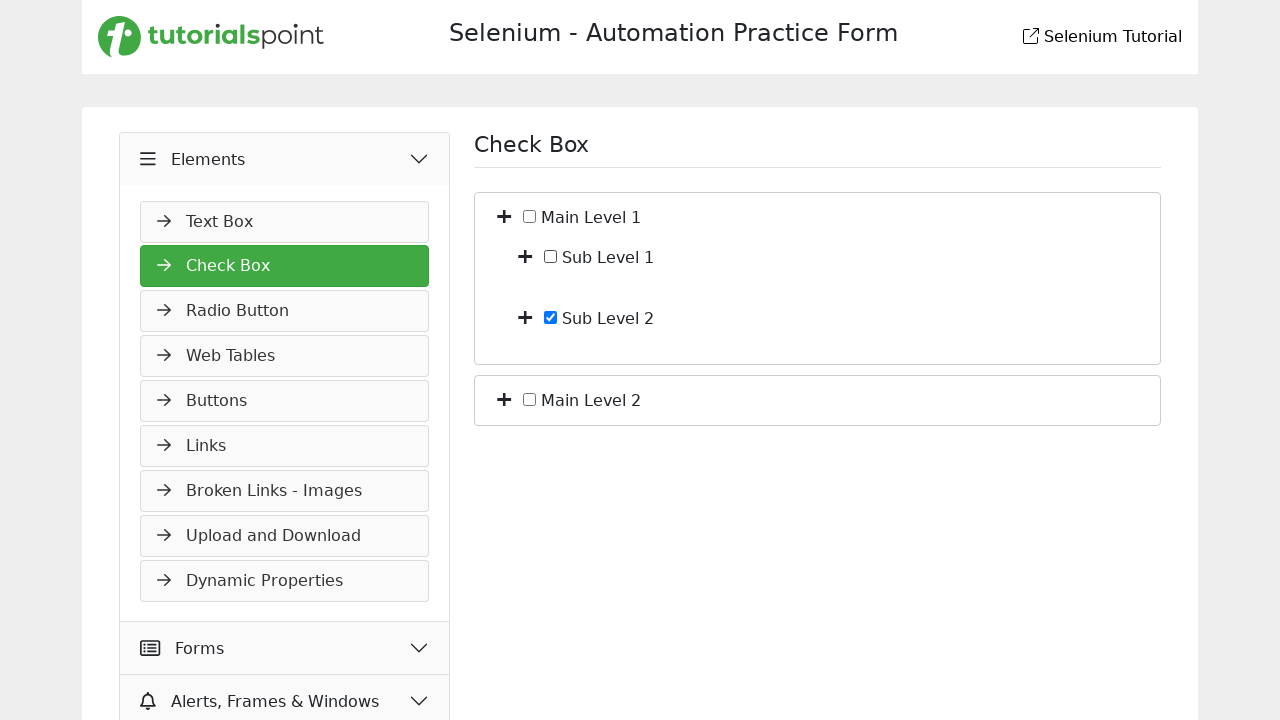